Tests negative login scenario by entering an incorrect username with a valid password and verifying the error message

Starting URL: https://the-internet.herokuapp.com/login

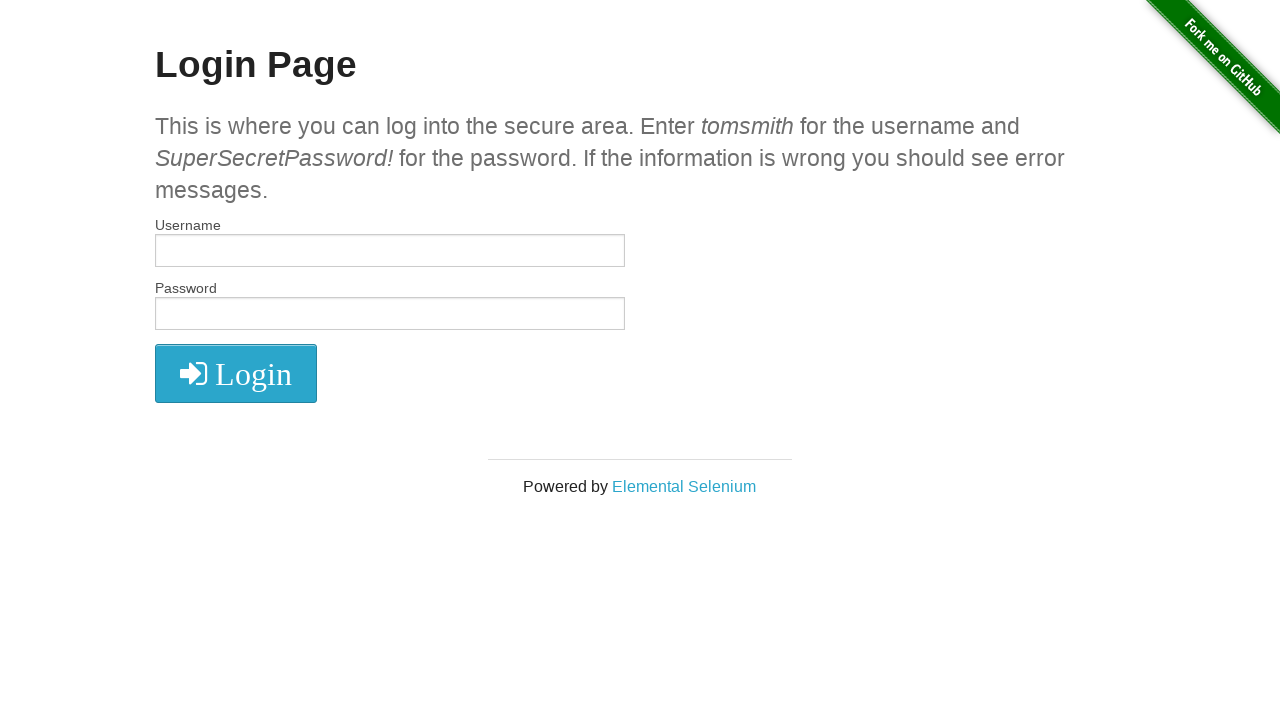

Filled username field with incorrect username 'incorrectUsername' on #username
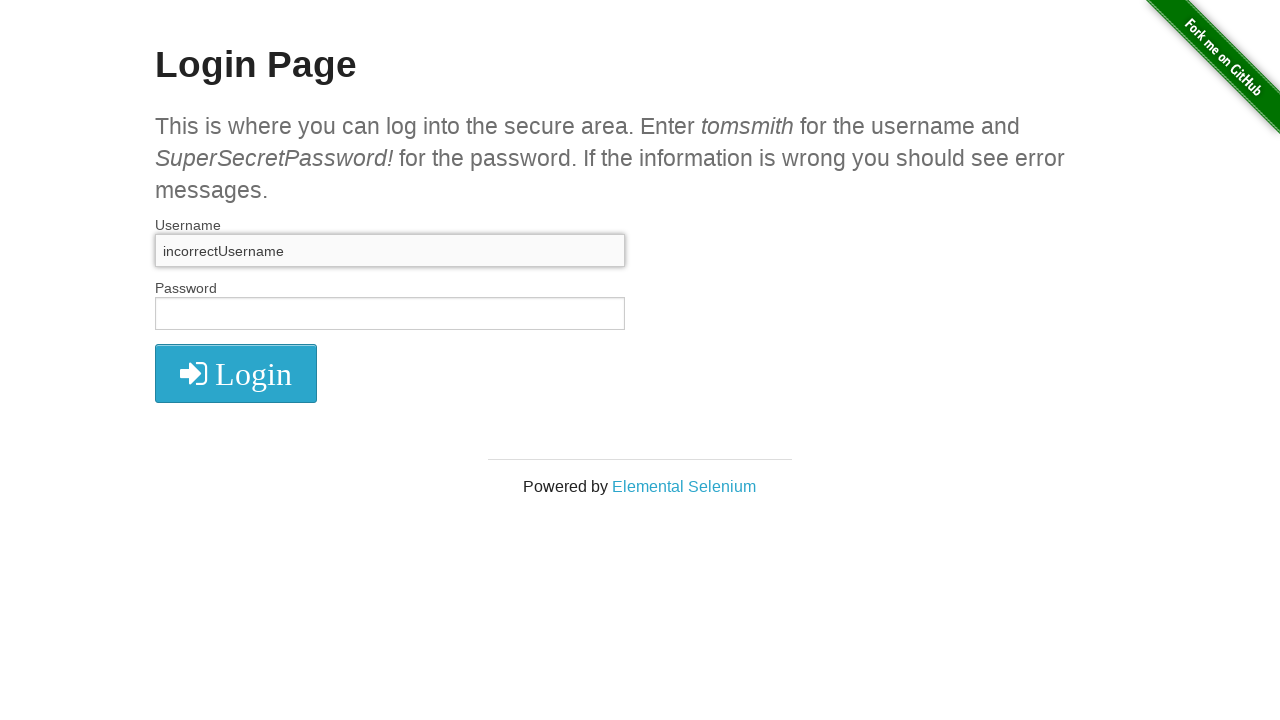

Filled password field with valid password on input[name='password']
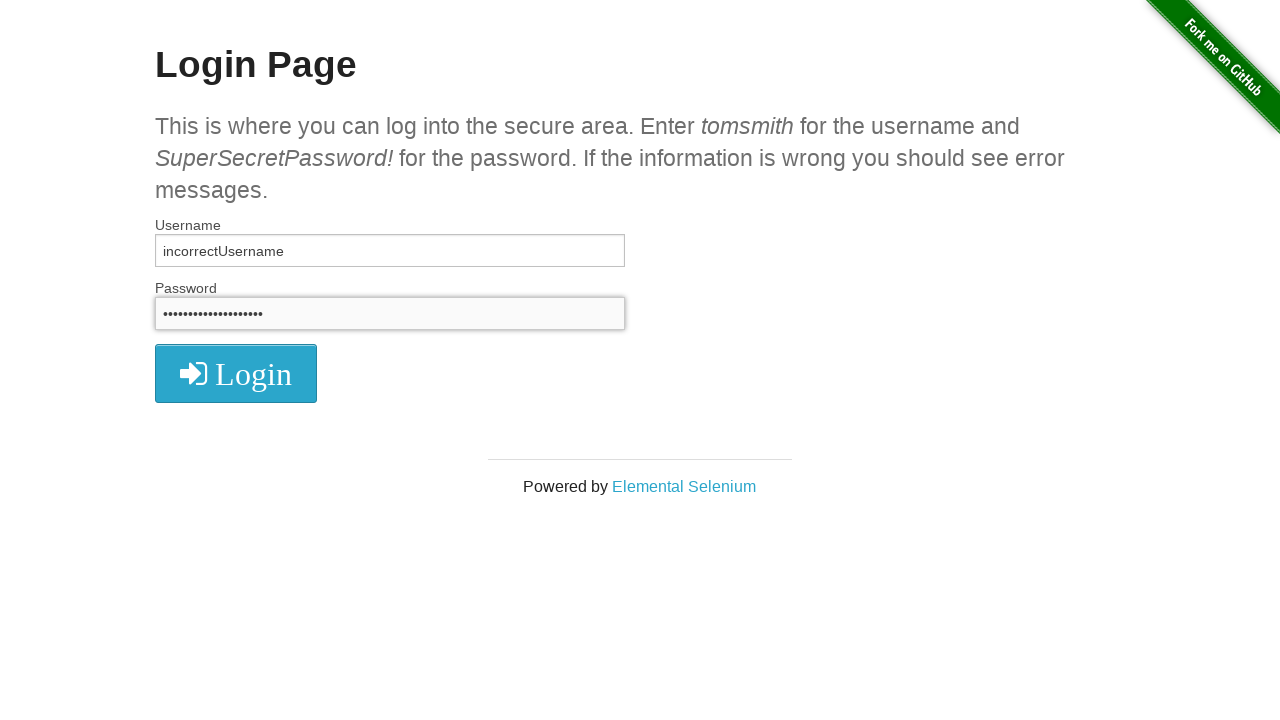

Clicked login button to submit credentials at (236, 373) on button[type='submit']
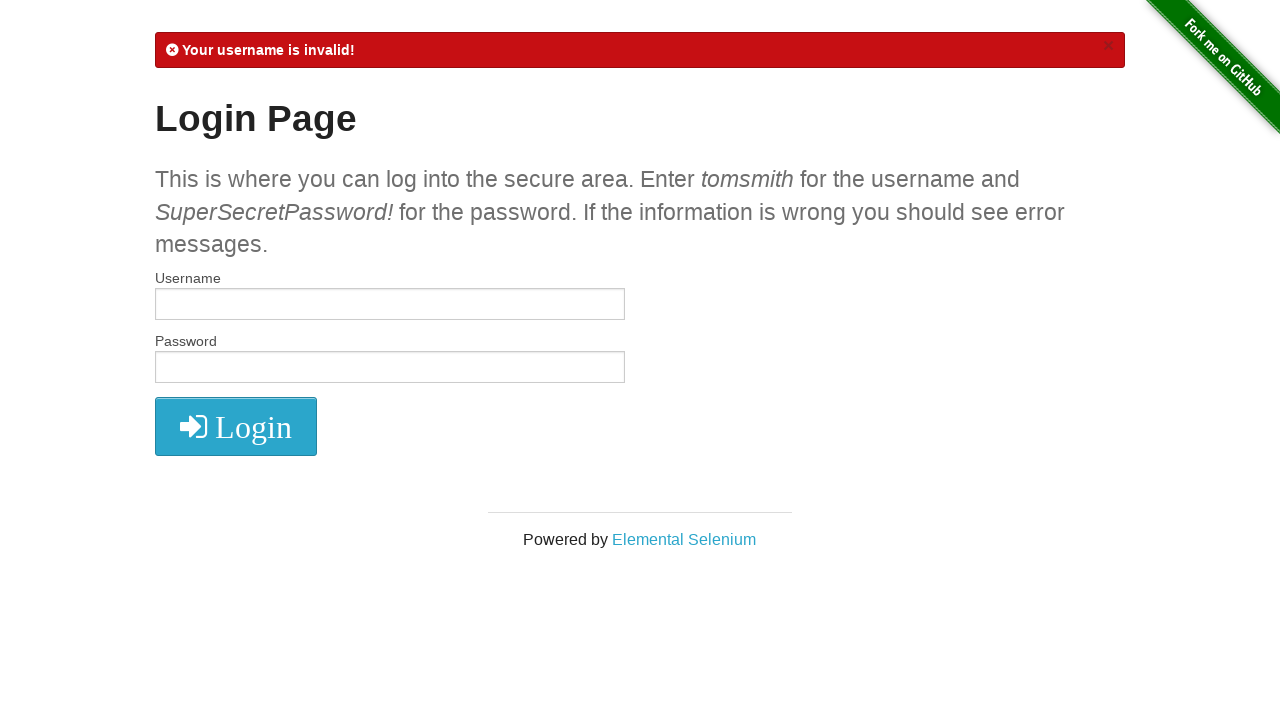

Error message container loaded
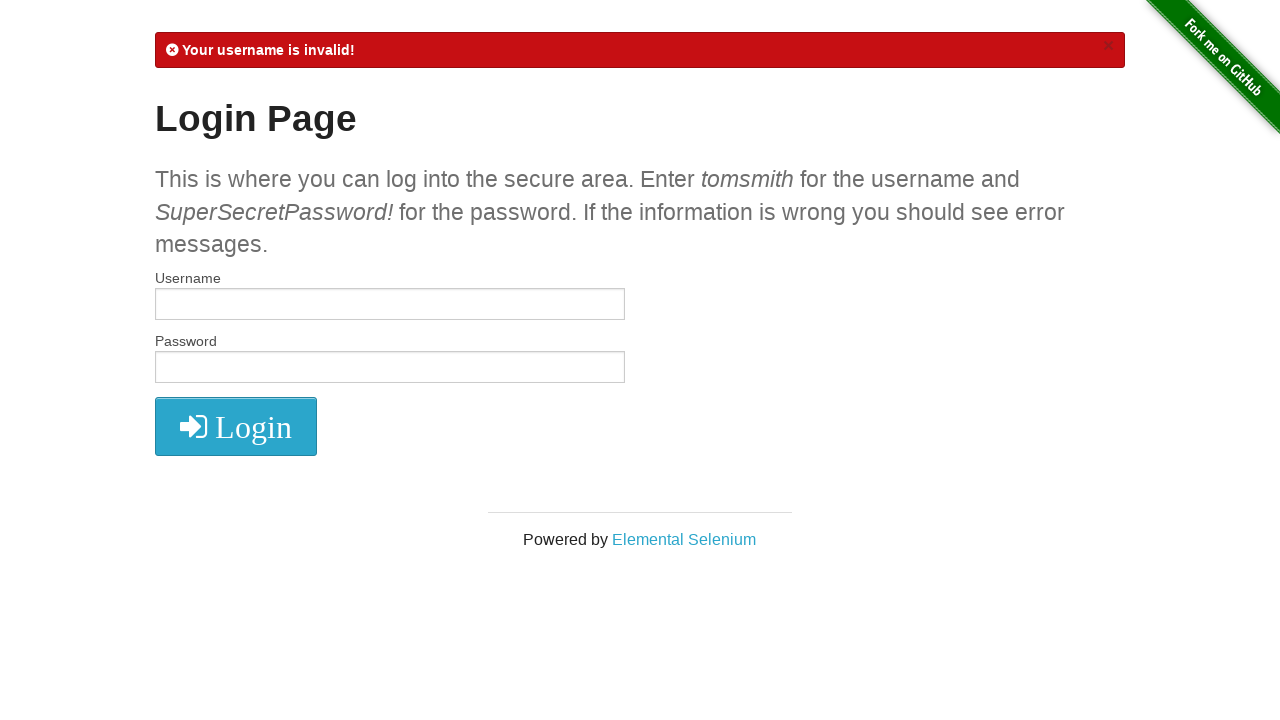

Retrieved error message text content
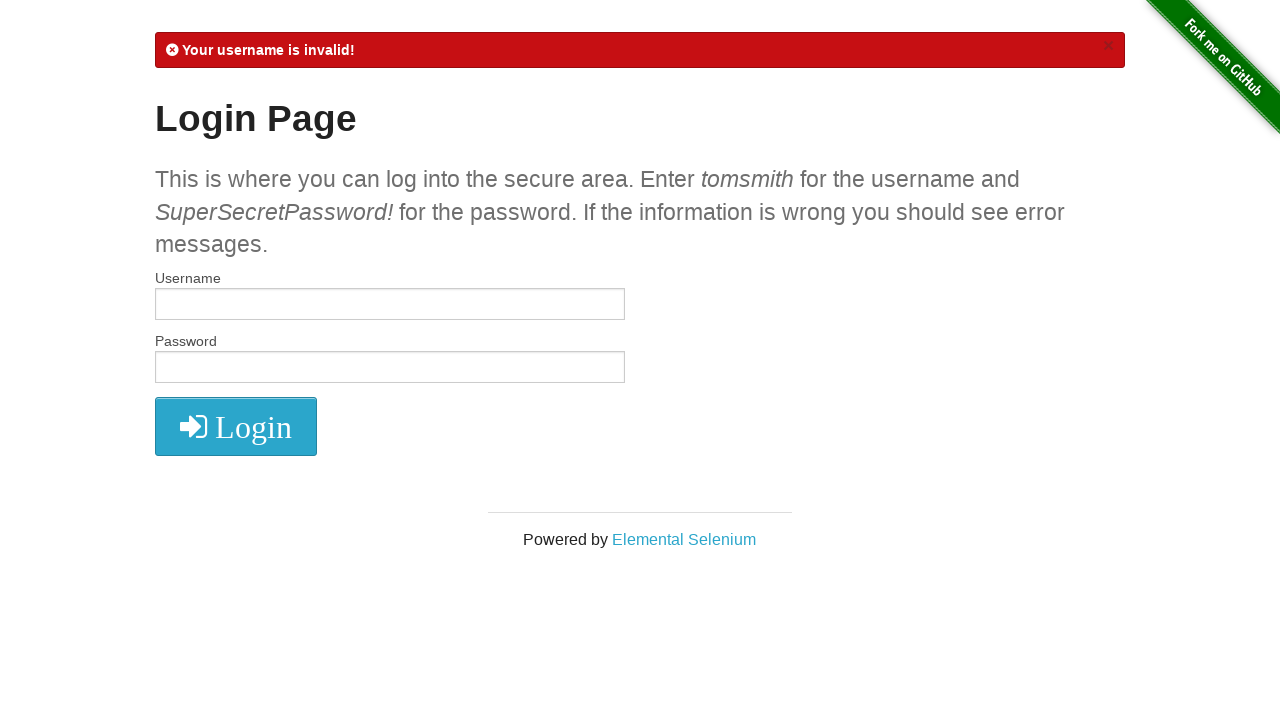

Verified error message contains 'Your username is invalid!'
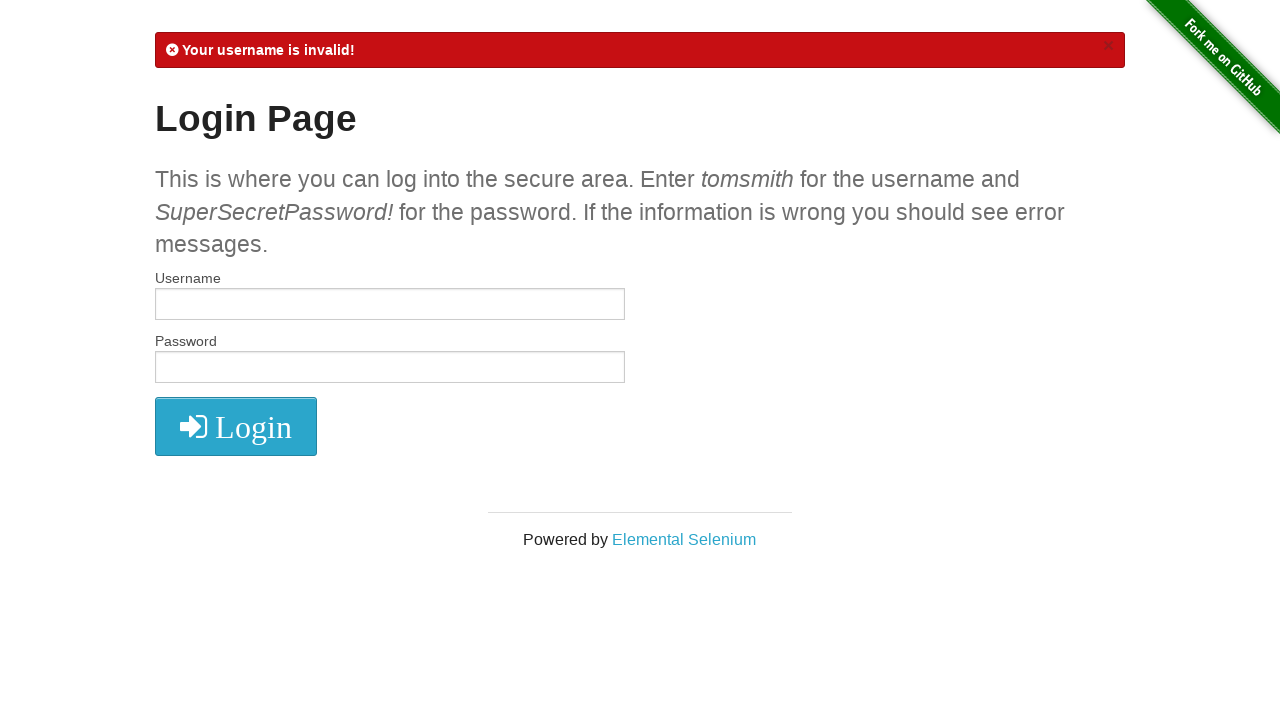

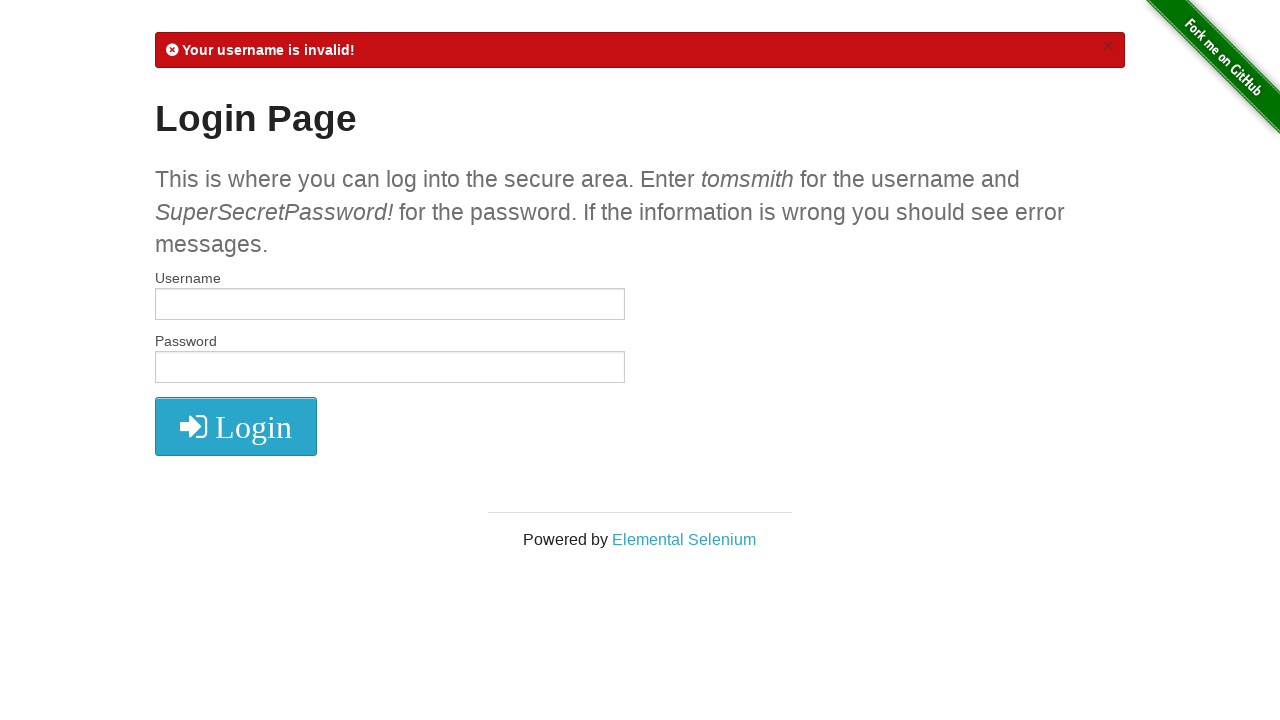